Tests a signup/contact form by filling in first name, last name, and email fields, then submitting the form

Starting URL: https://secure-retreat-92358.herokuapp.com/

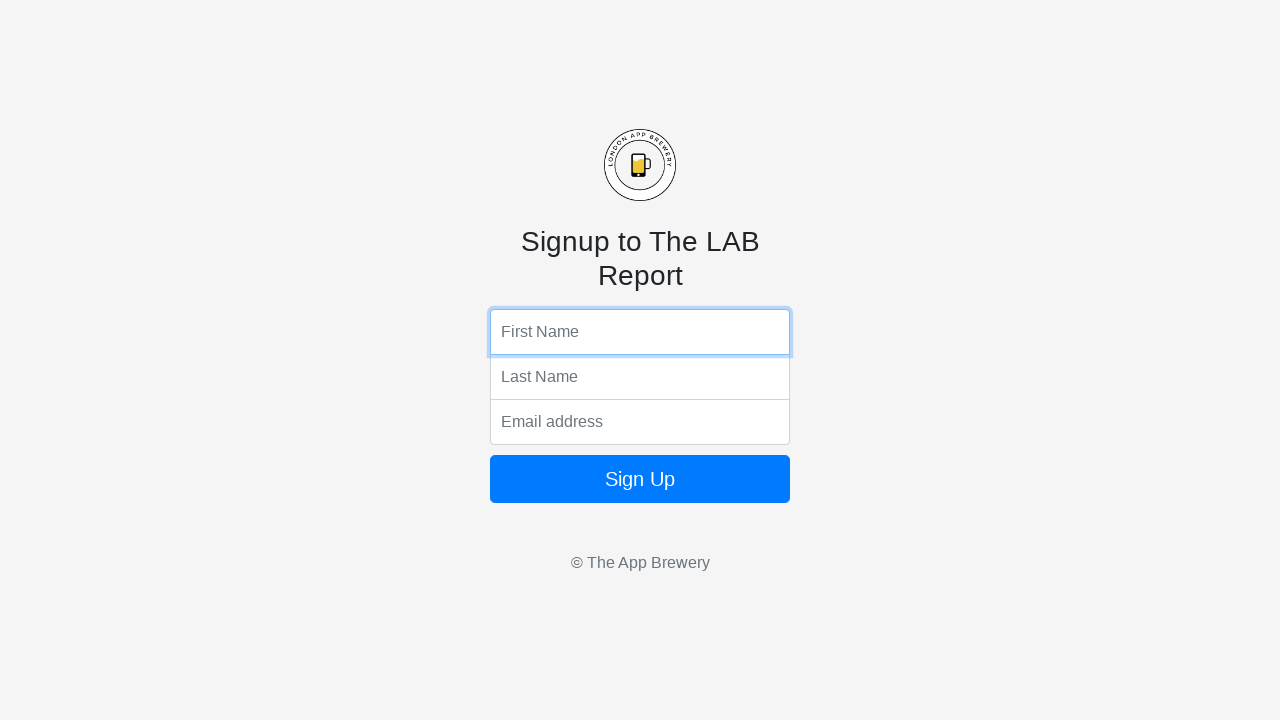

Filled first name field with 'Marcus' on input[name='fName']
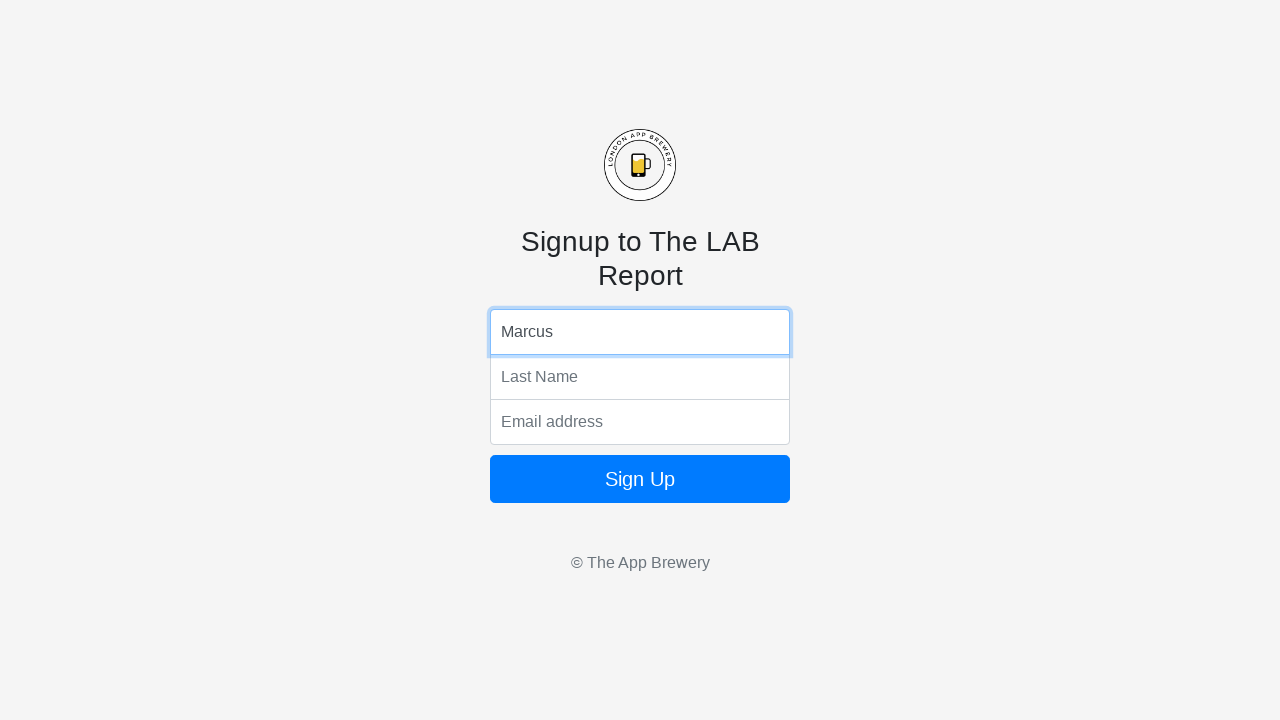

Filled last name field with 'Peterson' on input[name='lName']
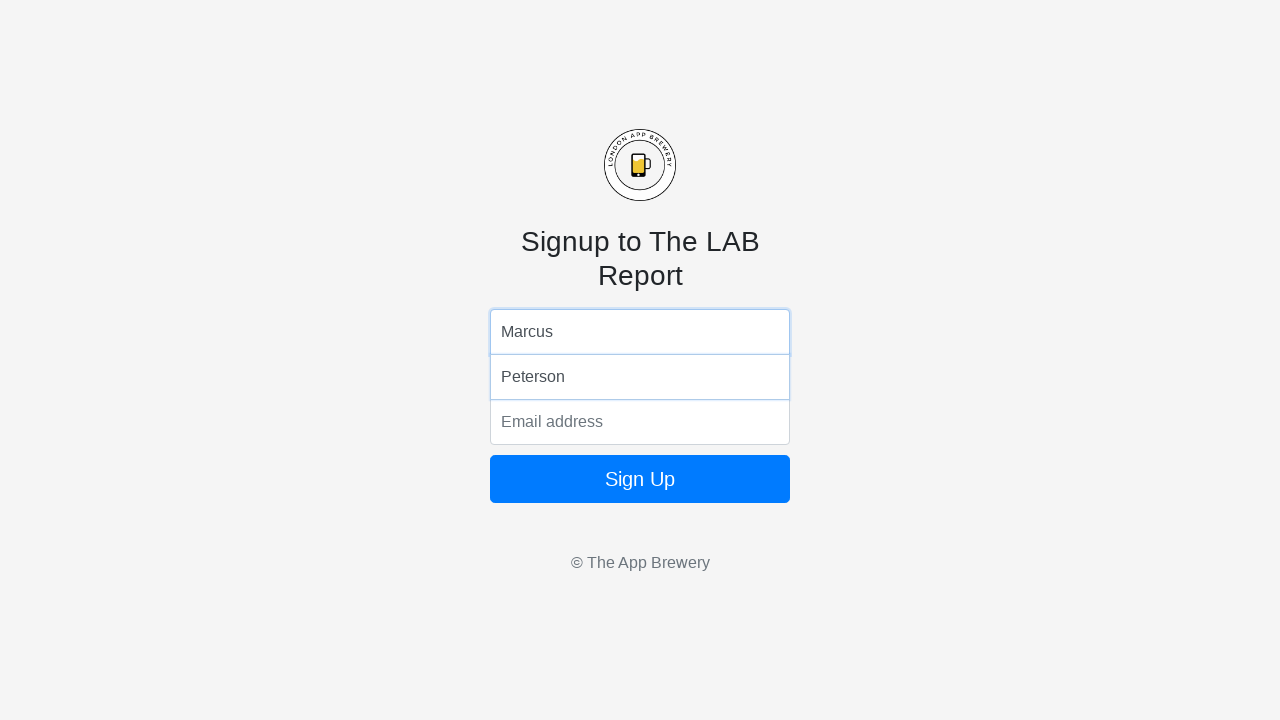

Filled email field with 'marcus.peterson@example.com' on input[name='email']
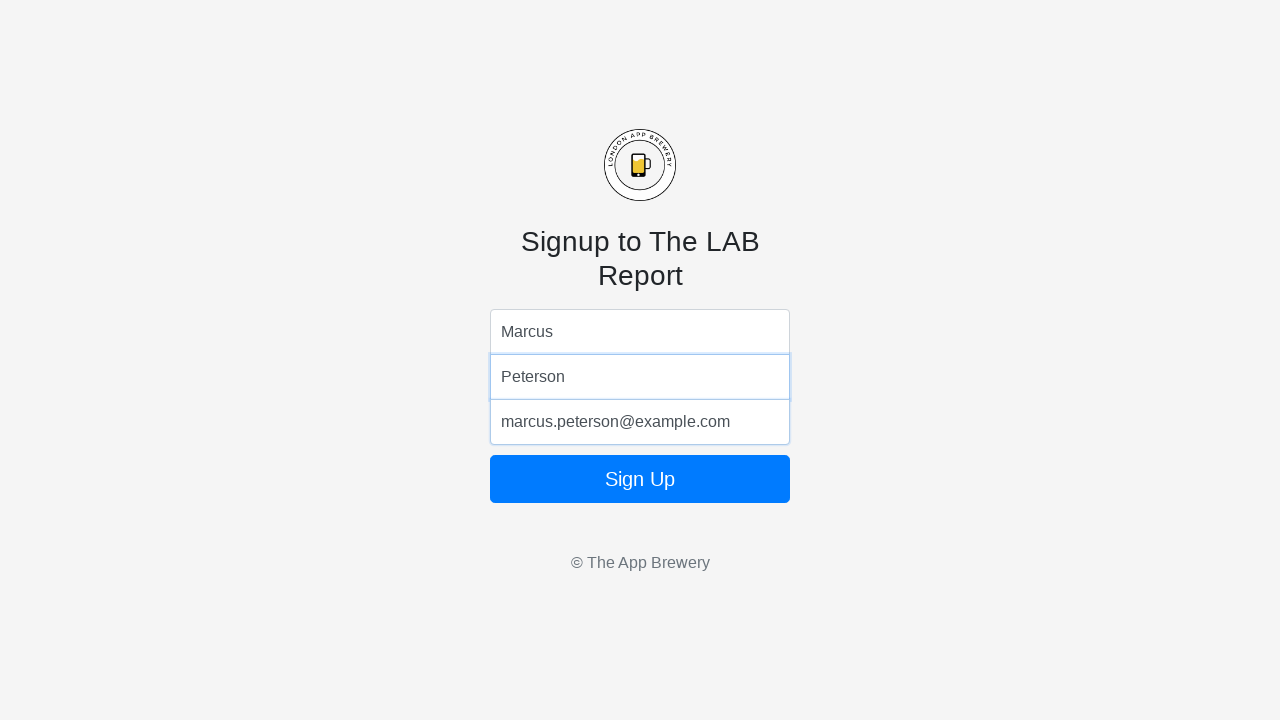

Clicked form submit button at (640, 479) on form button
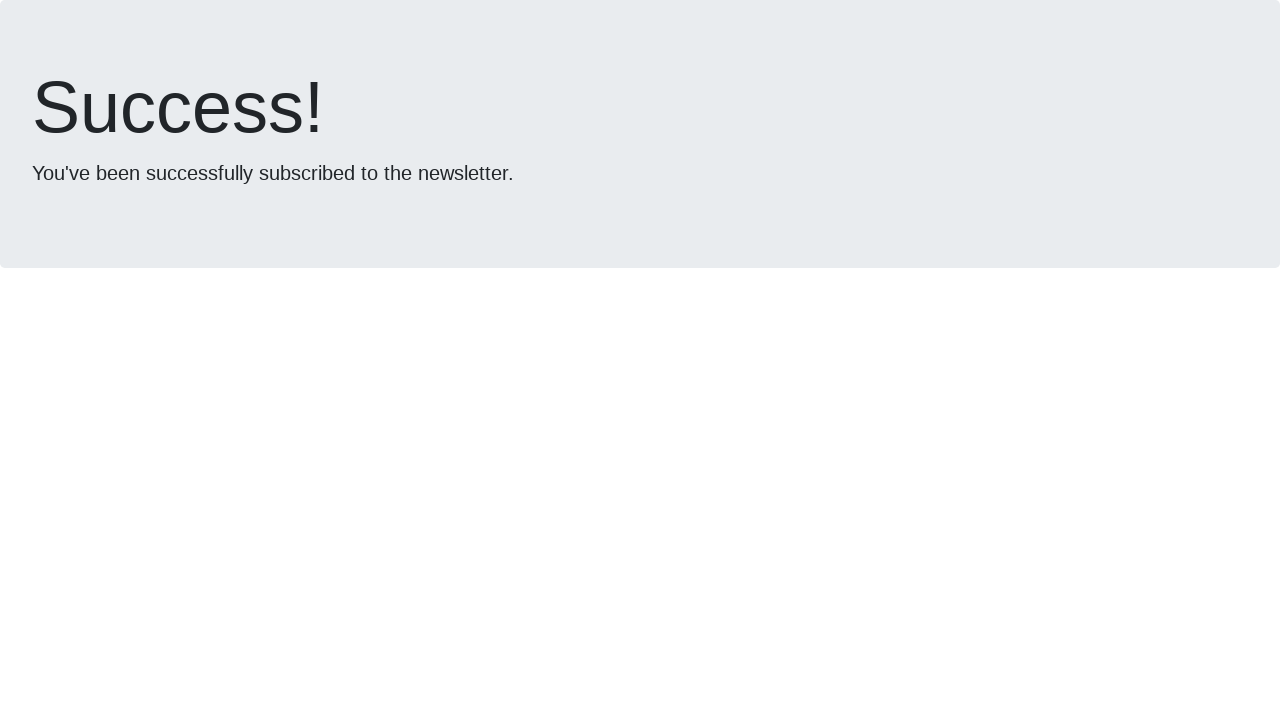

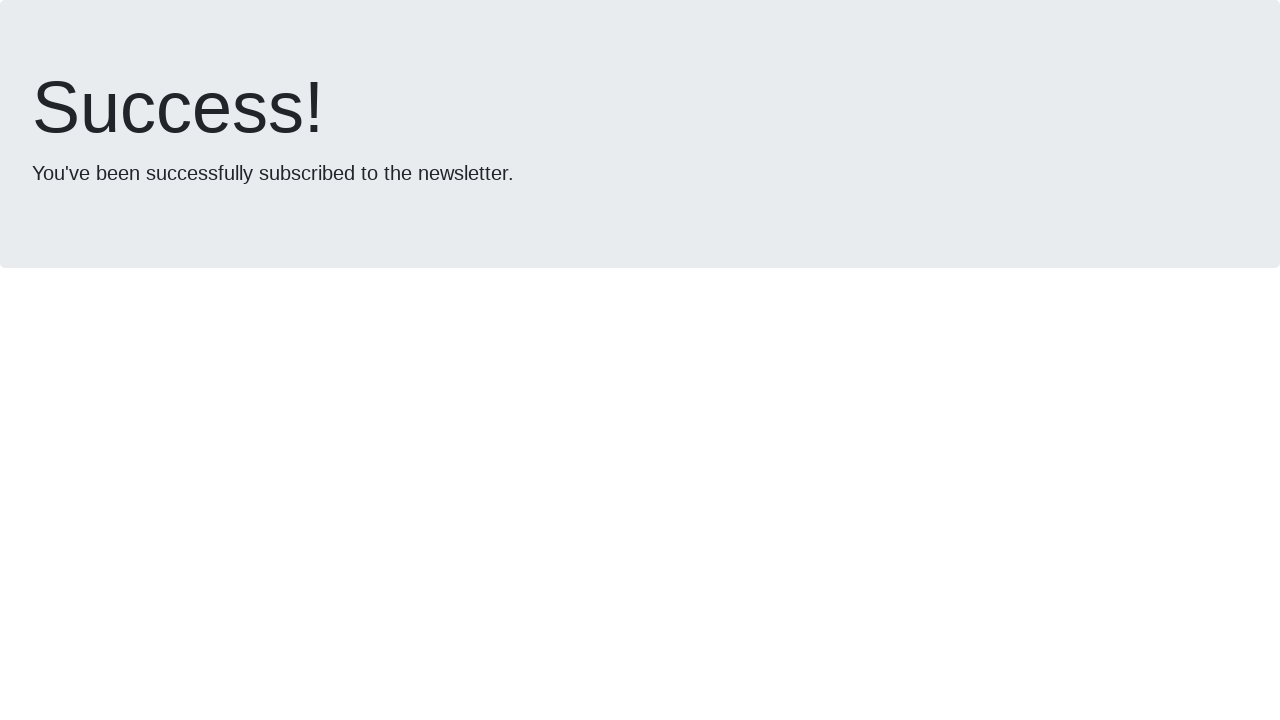